Tests dropdown selection functionality by selecting an option from a dropdown menu and verifying the selection was successful

Starting URL: http://the-internet.herokuapp.com/dropdown

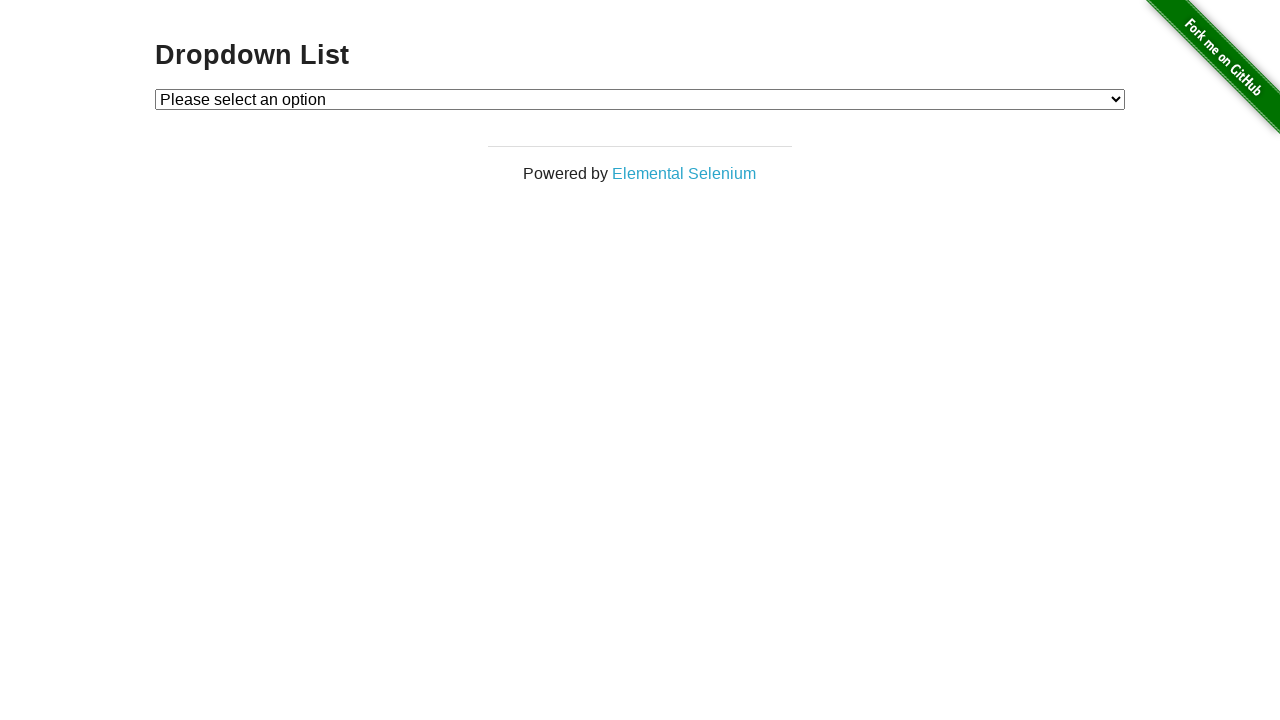

Navigated to dropdown page
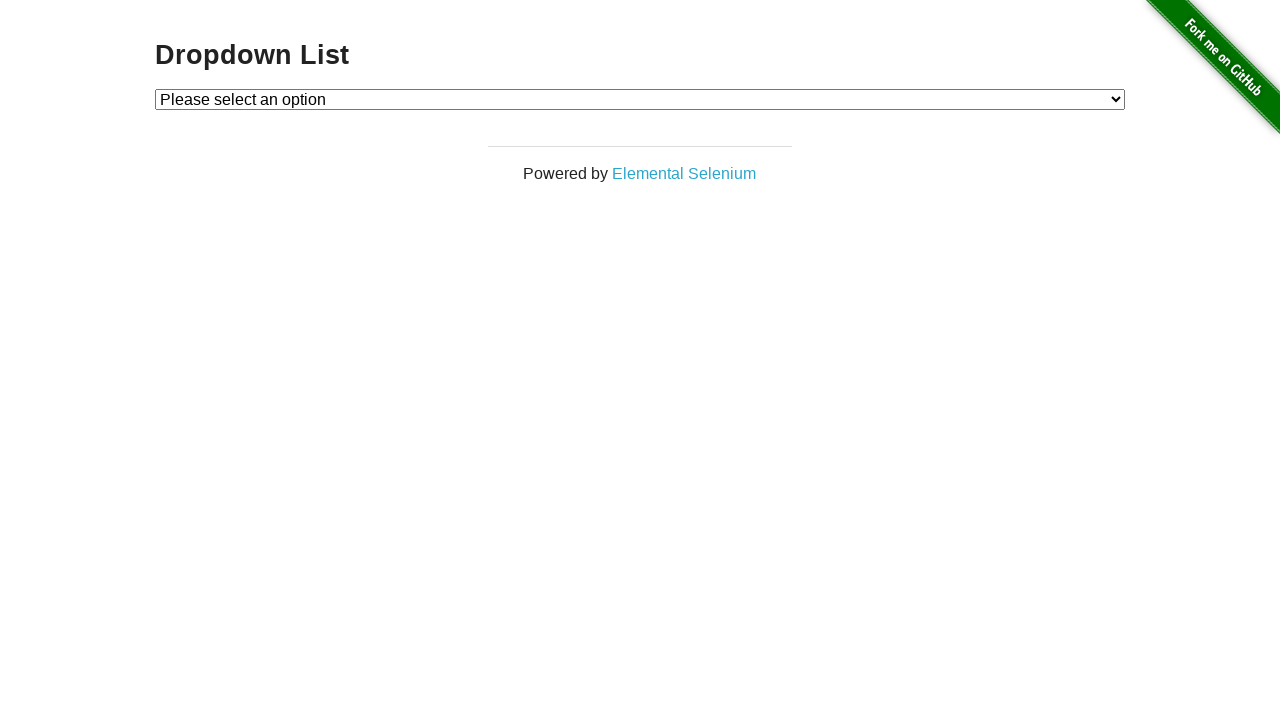

Selected option '1' from dropdown menu on #dropdown
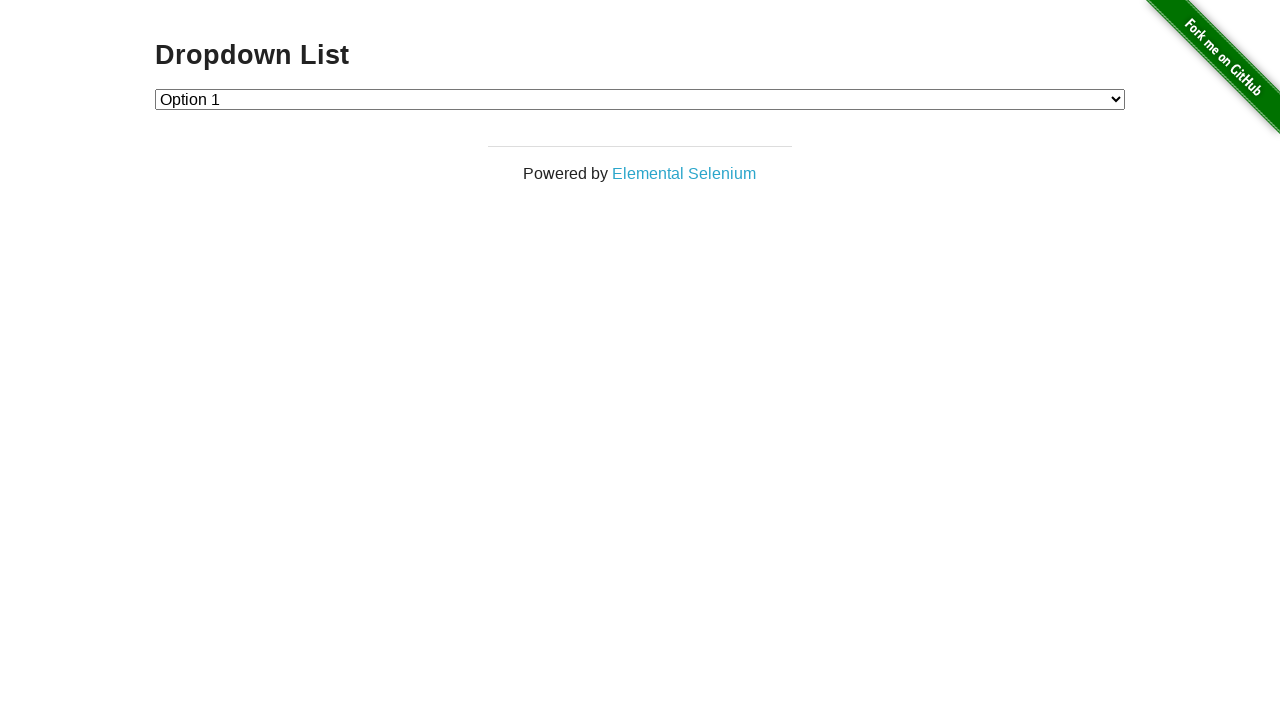

Retrieved selected dropdown value
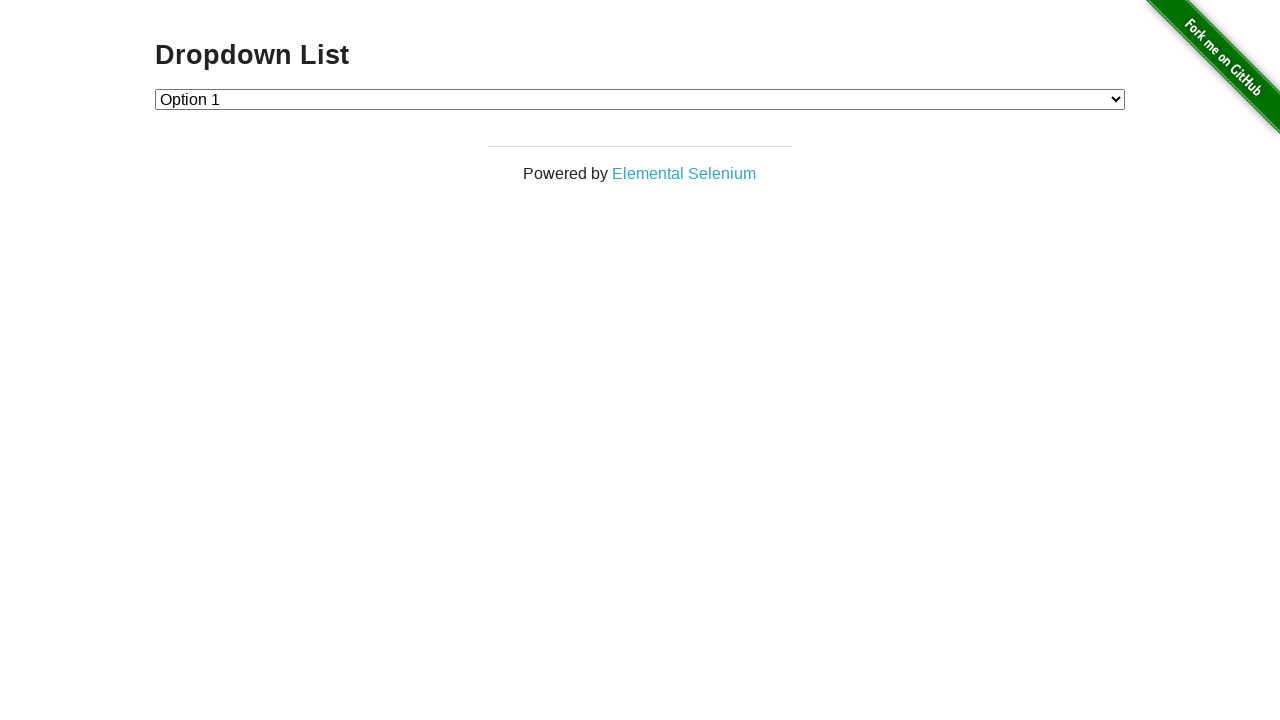

Verified that option '1' was correctly selected
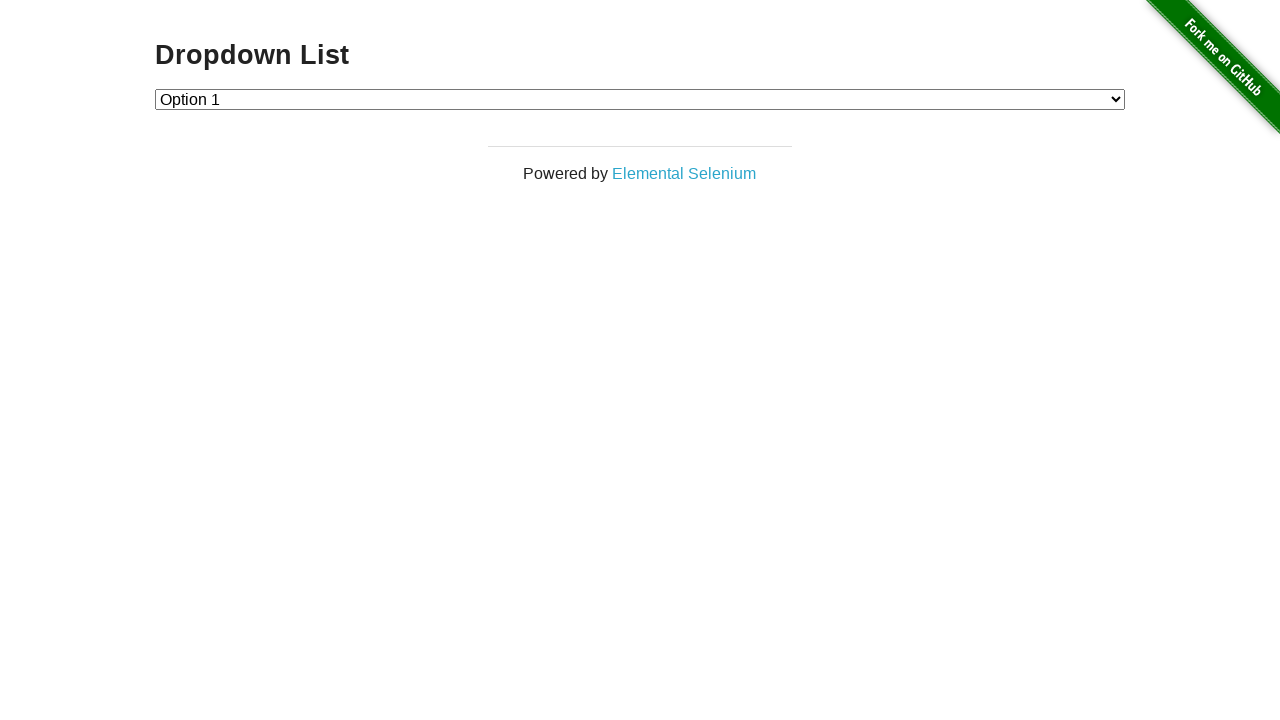

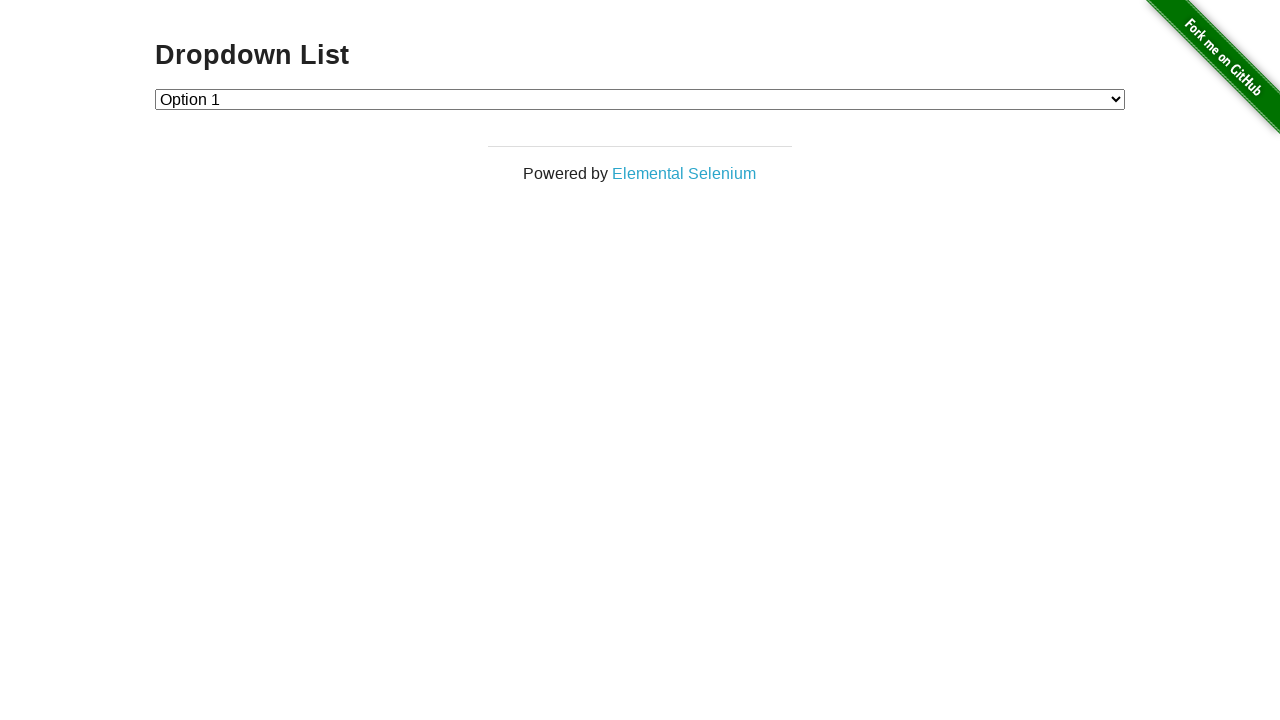